Tests browser window handling by opening a new window, switching to it, verifying content, and then switching back to the main window

Starting URL: https://demoqa.com/browser-windows

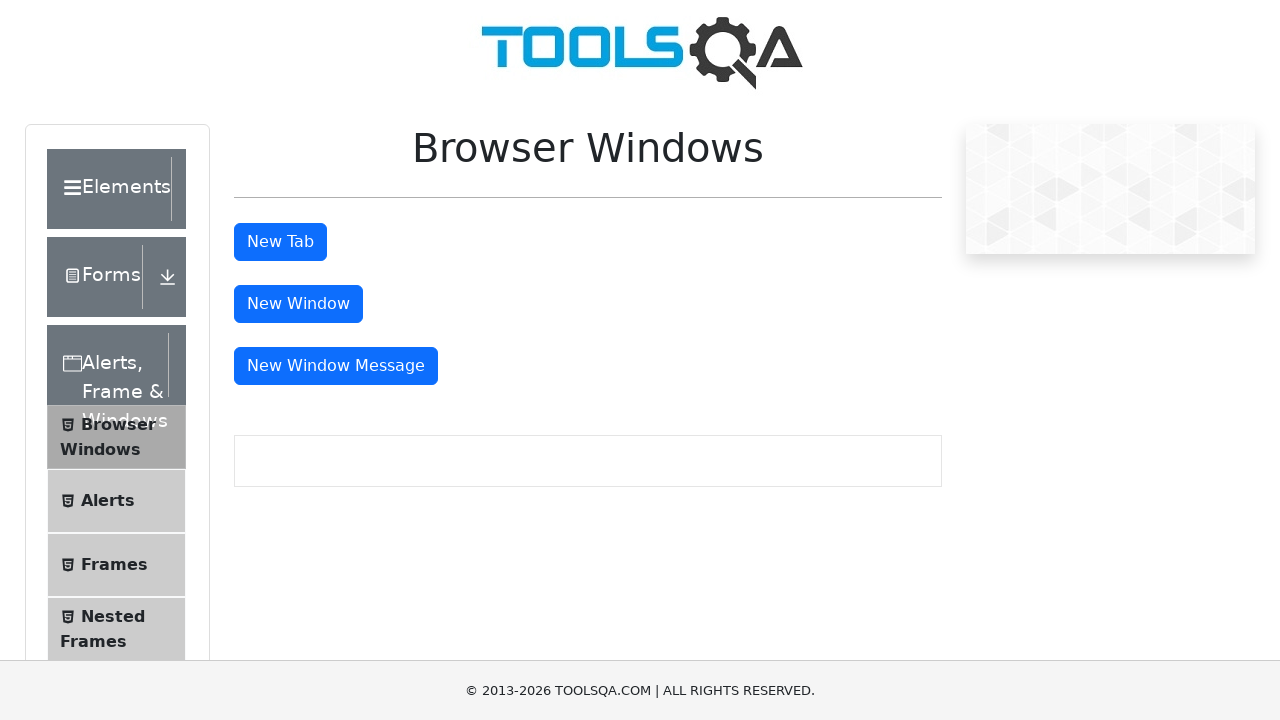

Clicked button to open new window at (298, 304) on #windowButton
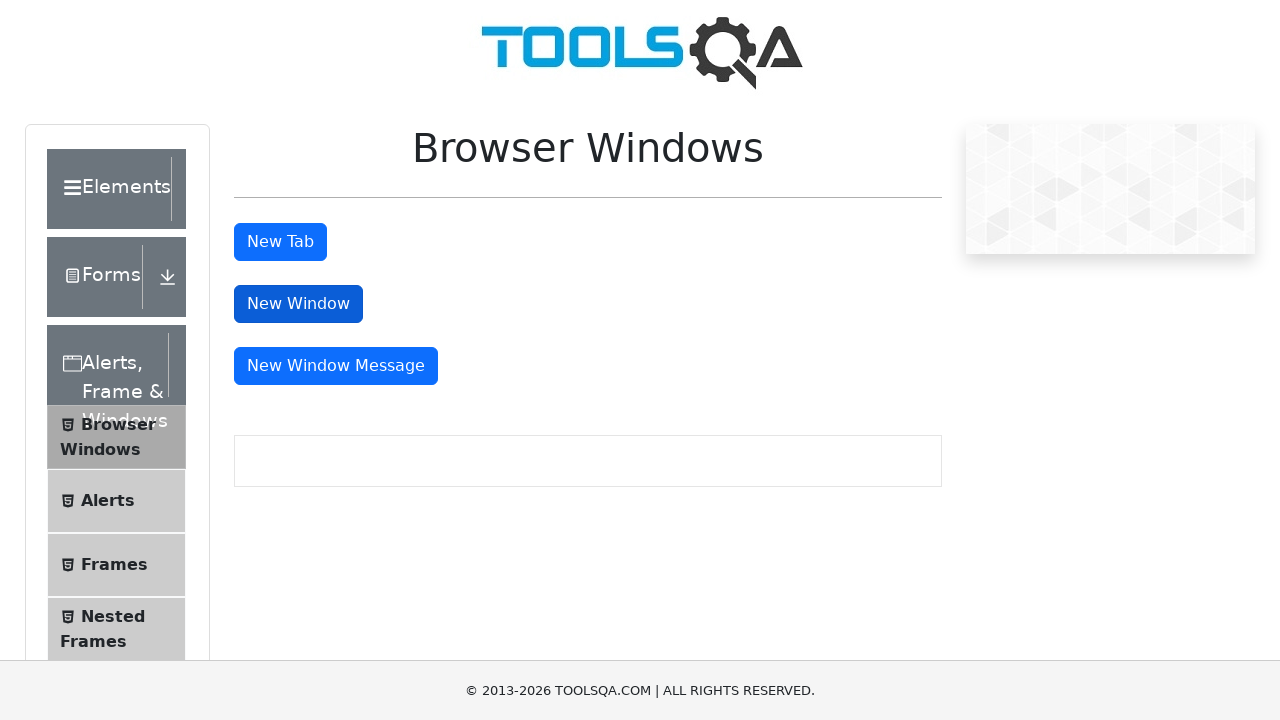

New window opened and captured
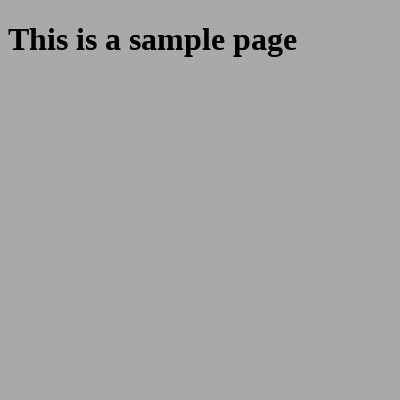

New window finished loading
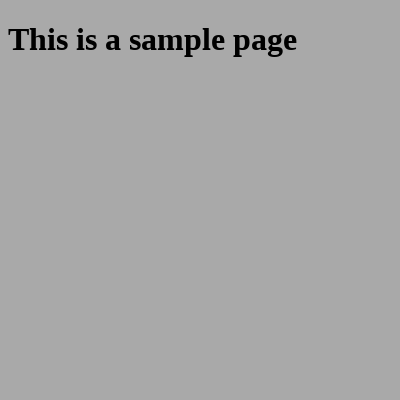

Retrieved heading text from new window: 'This is a sample page'
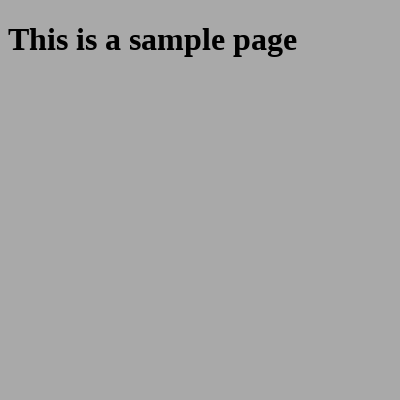

Closed the new window
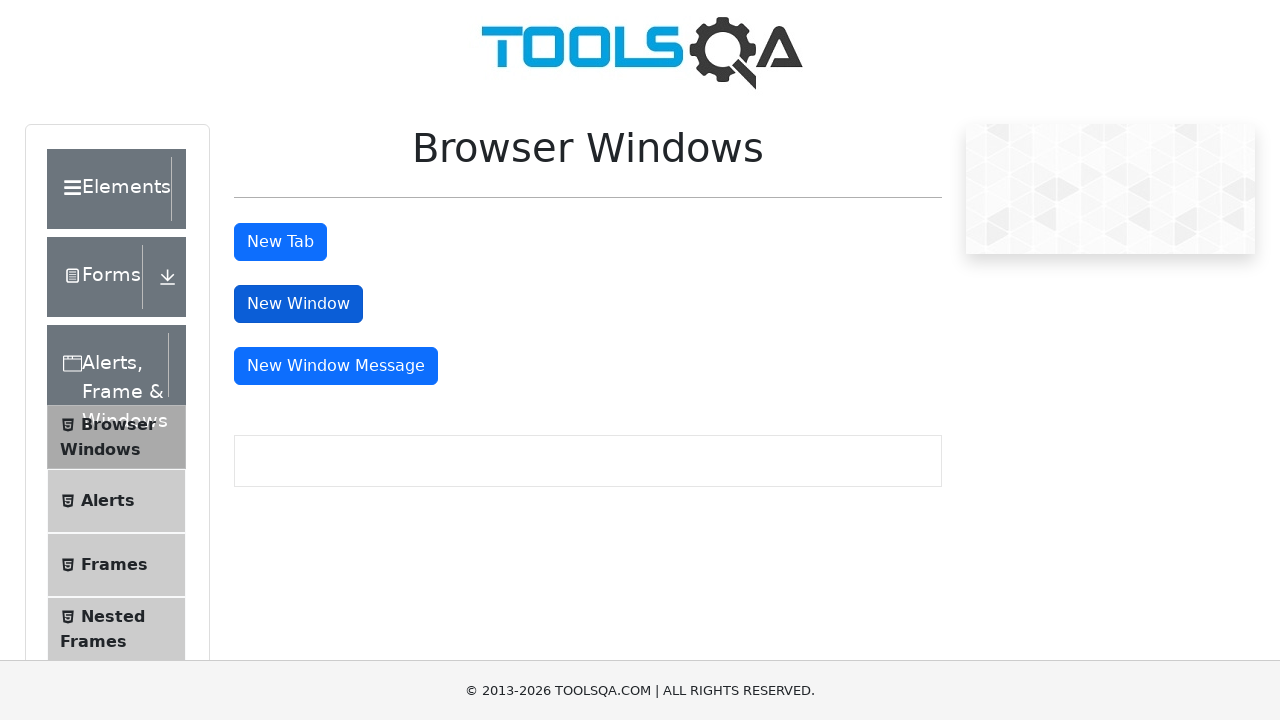

Main window remains active after closing new window
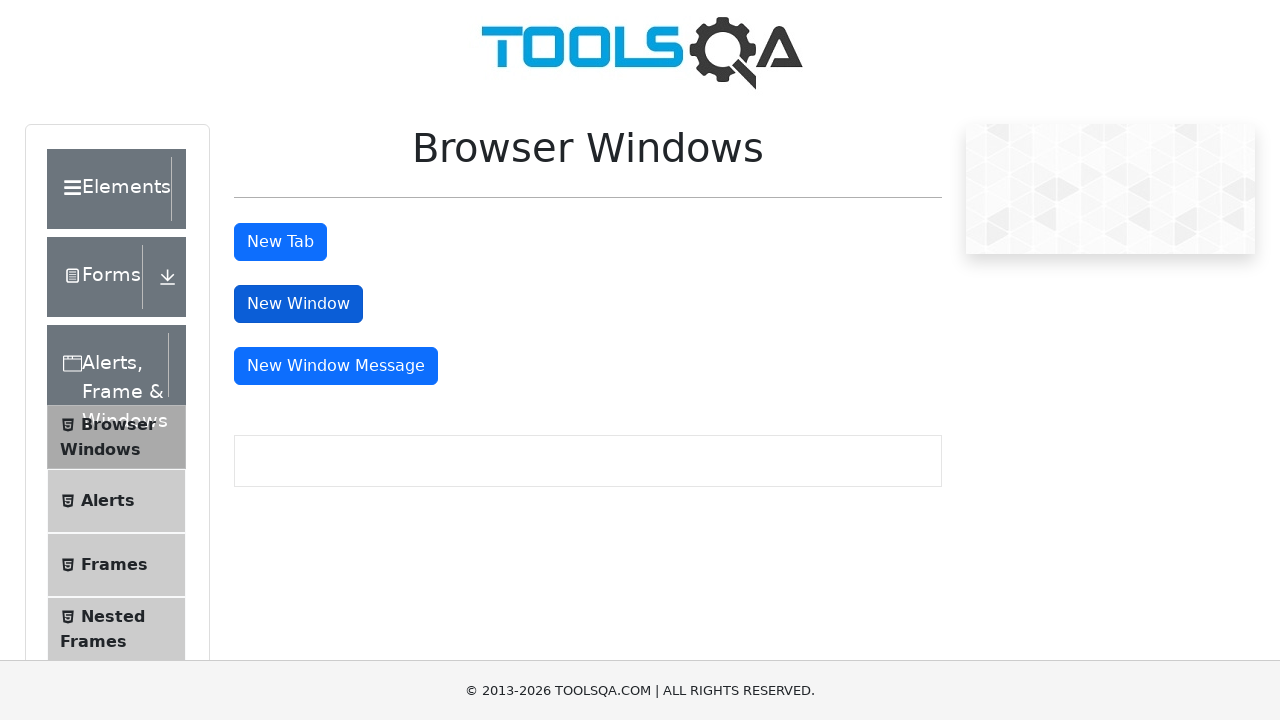

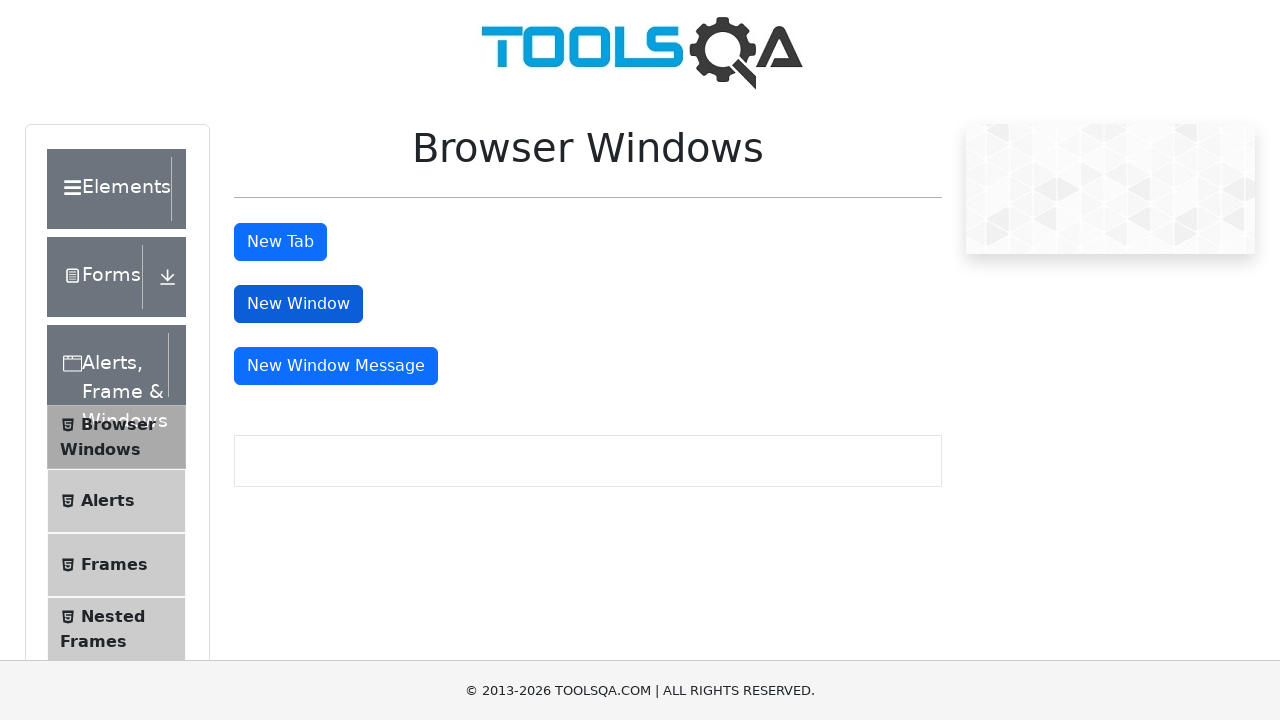